Tests window handling by clicking a button to open a new browser window, waiting for the child window to load, and then closing it

Starting URL: https://www.leafground.com/window.xhtml

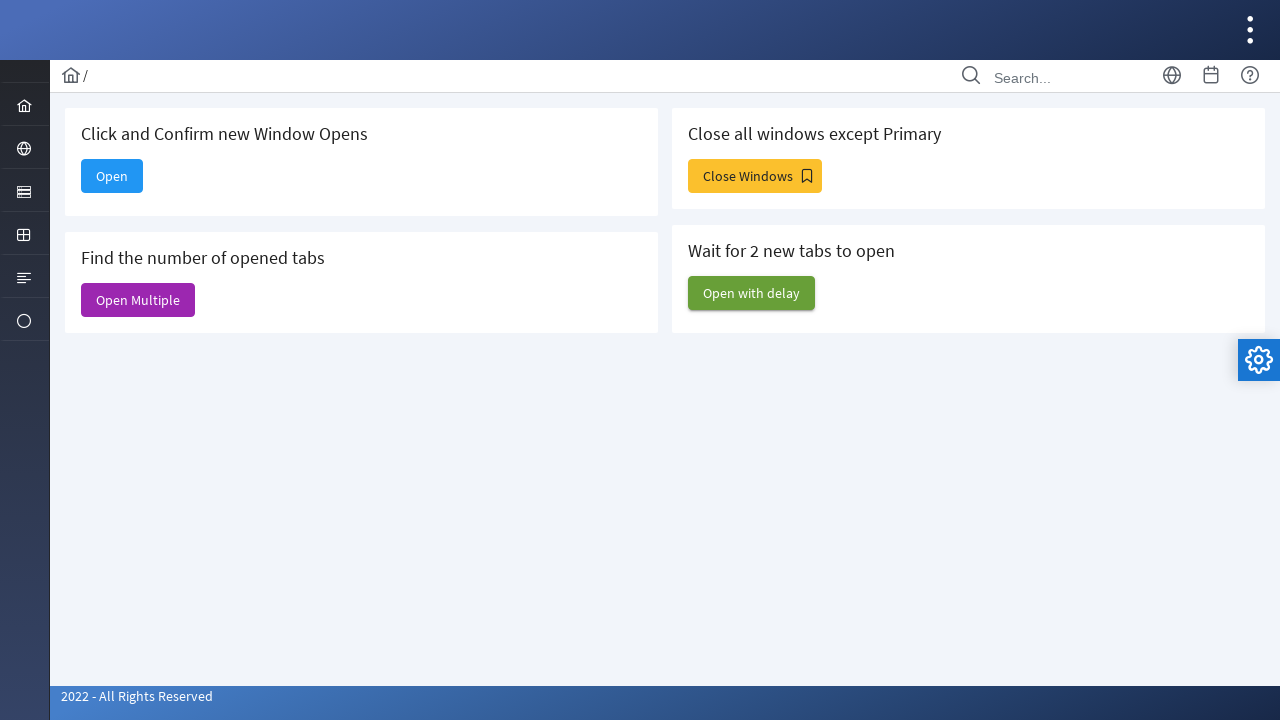

Clicked button to open new browser window at (112, 176) on xpath=//button[@id='j_idt88:new']
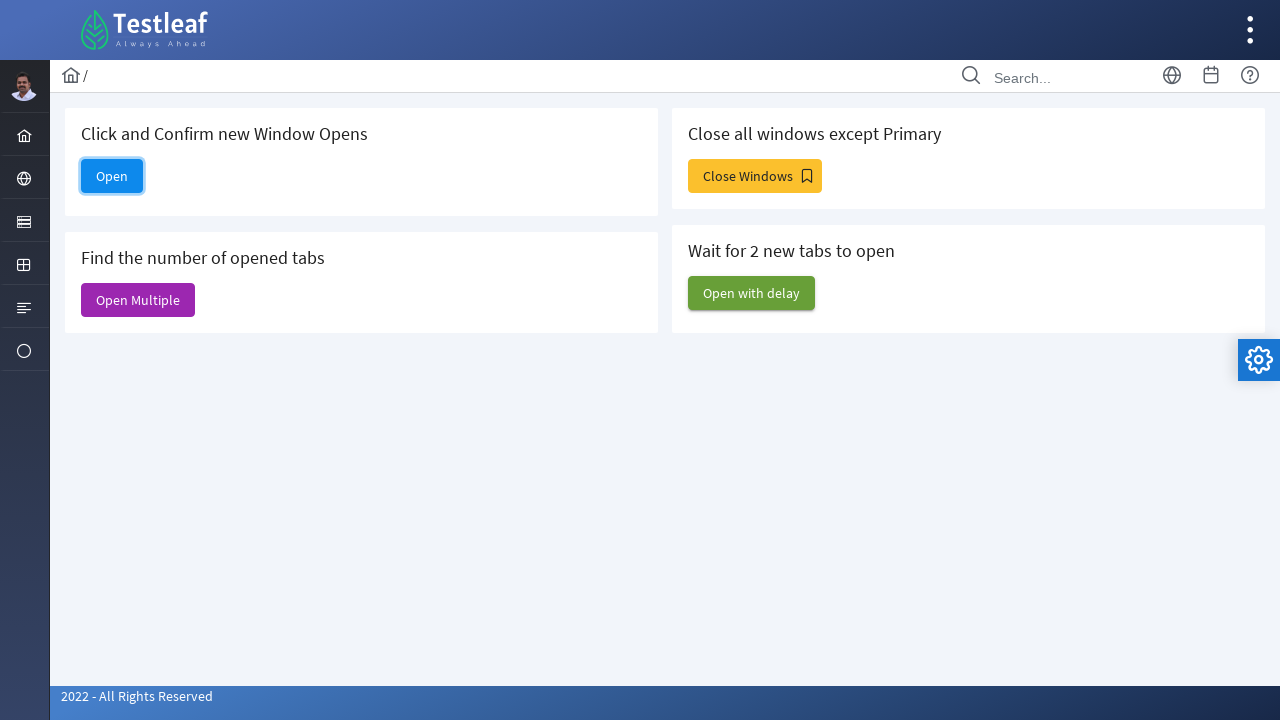

New child window opened and retrieved
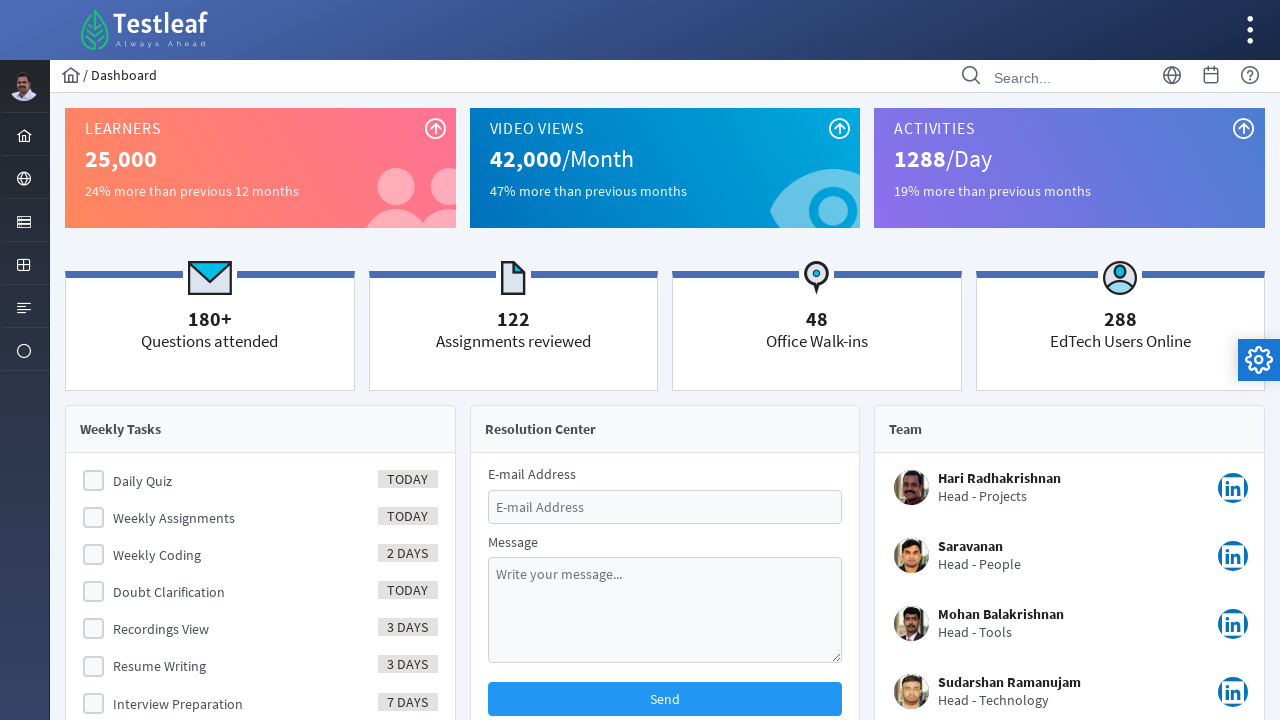

Child window finished loading
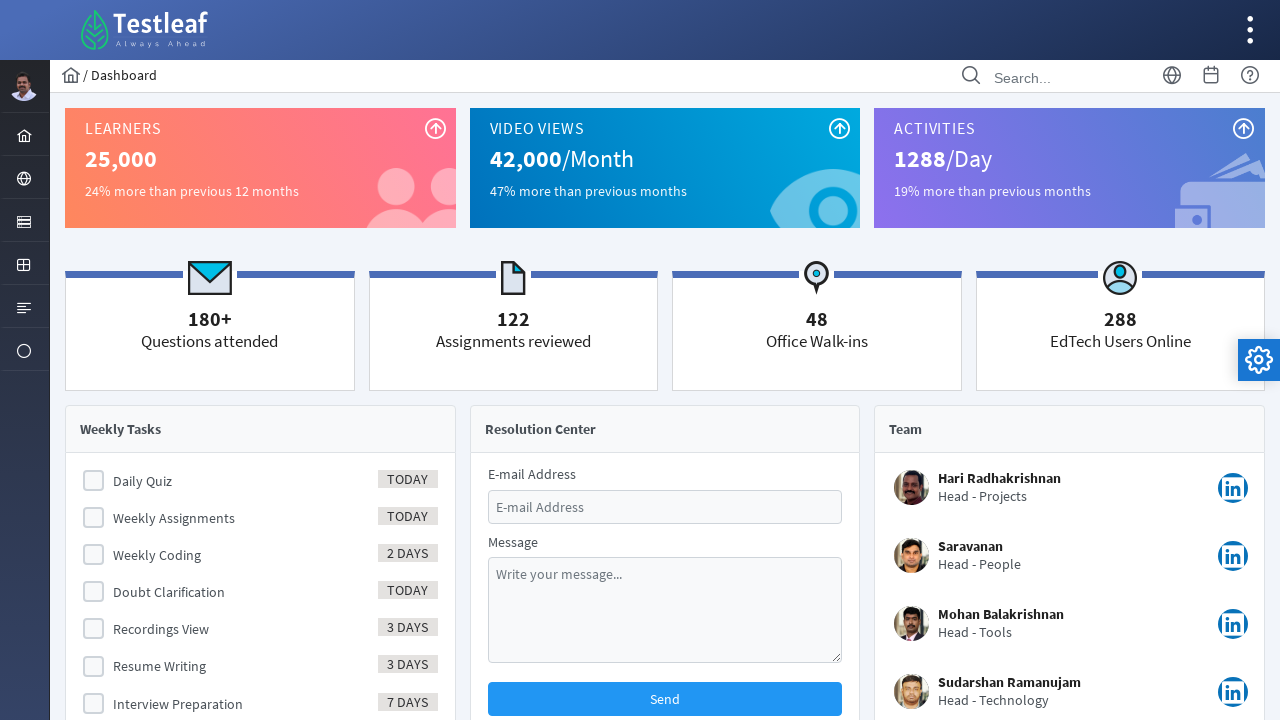

Closed the child window
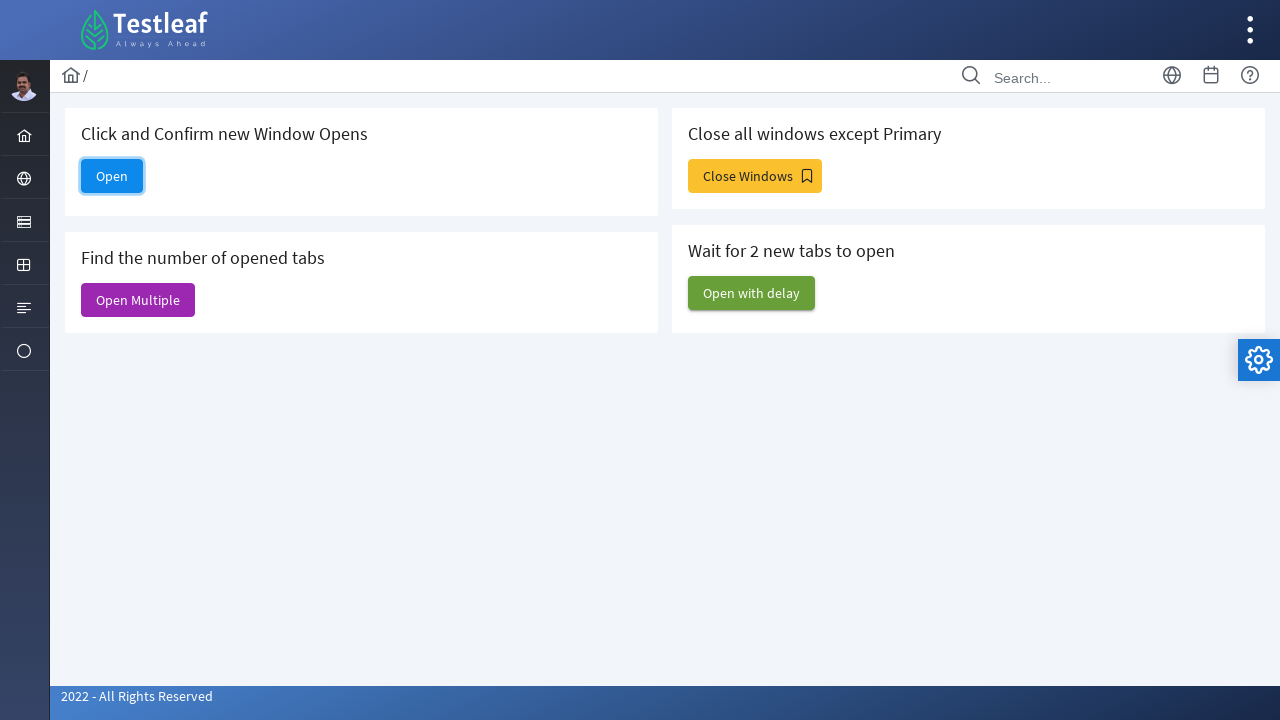

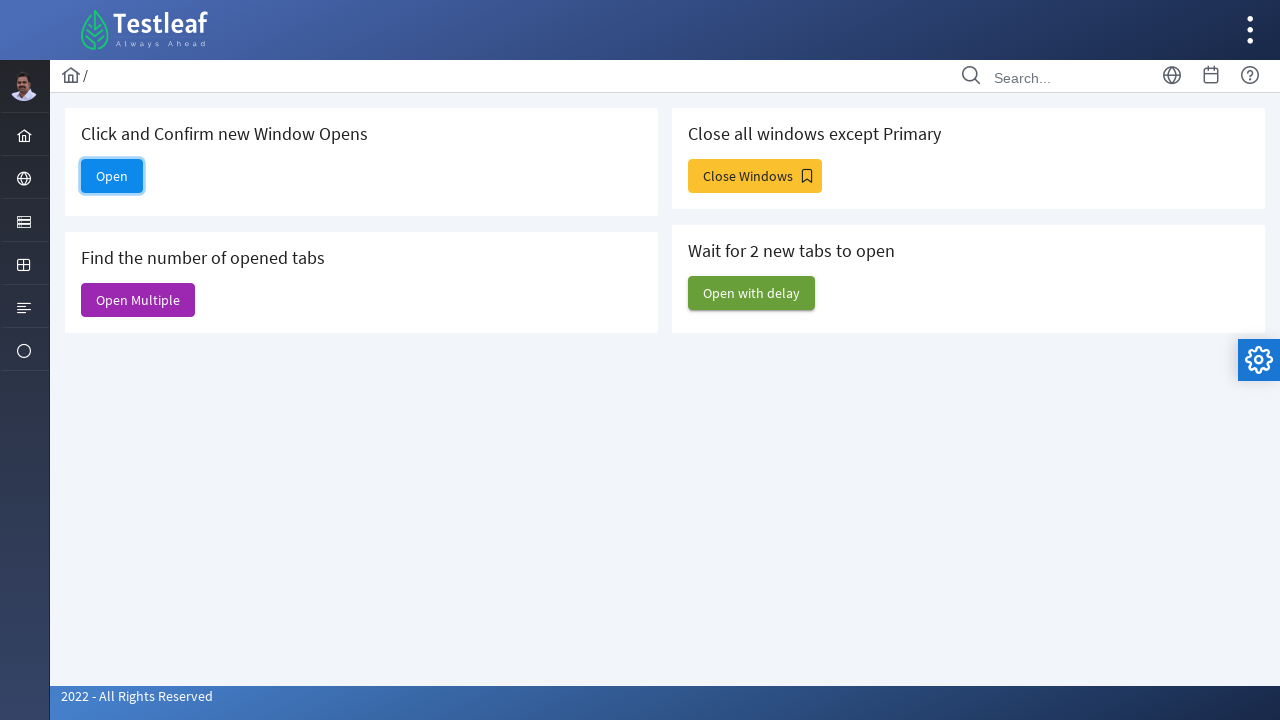